Verifies the Selenium website title and navigates to the Downloads page to verify its title

Starting URL: https://www.selenium.dev/

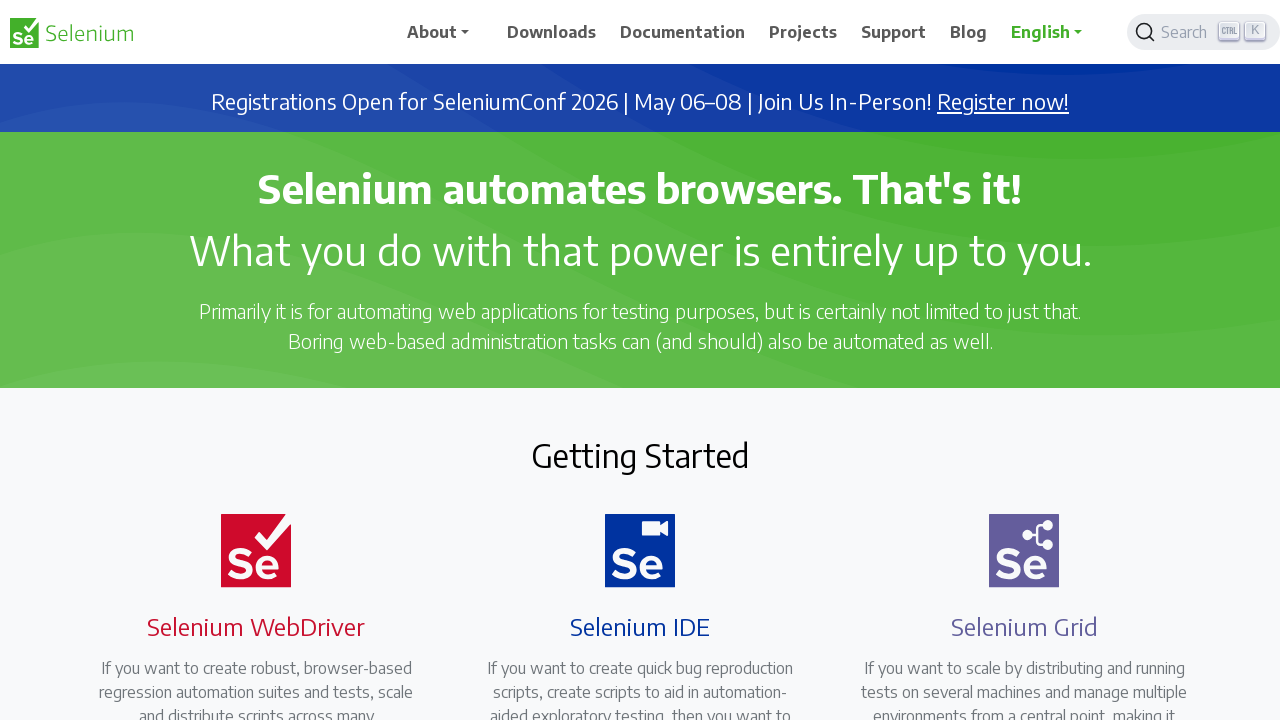

Retrieved main page title
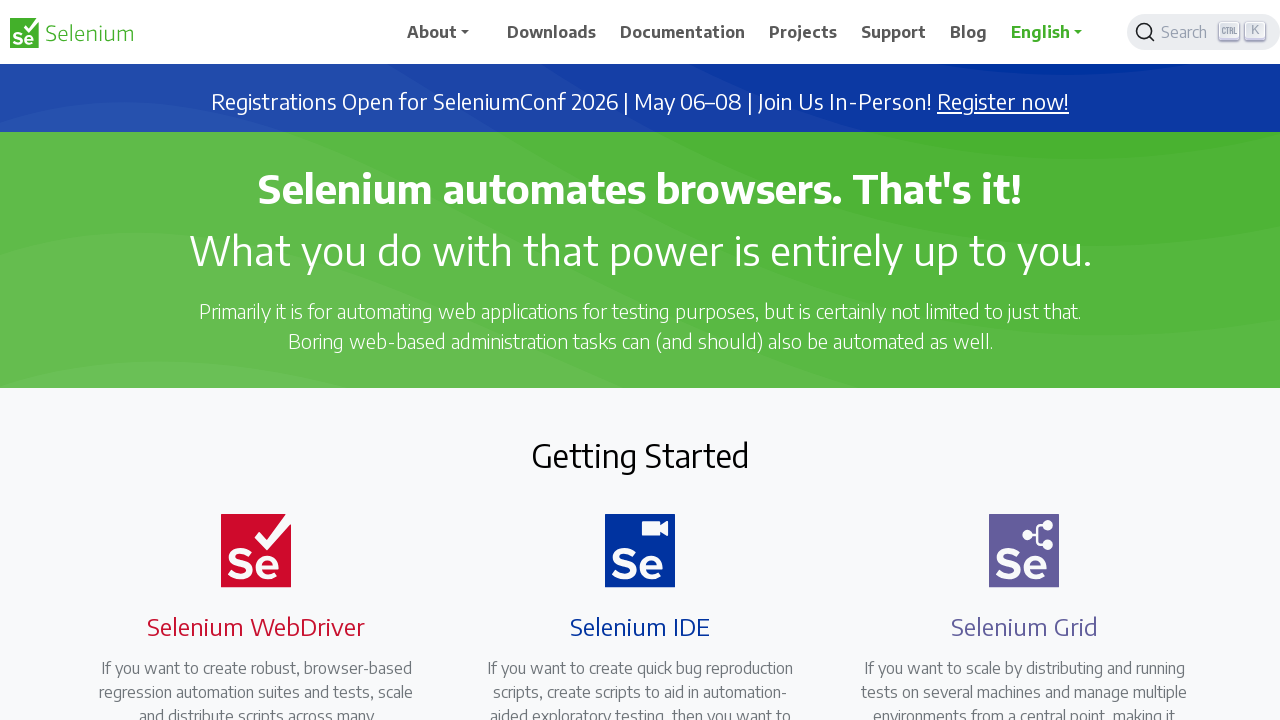

Clicked on Downloads link at (552, 32) on xpath=//span[contains(.,'Downloads')]
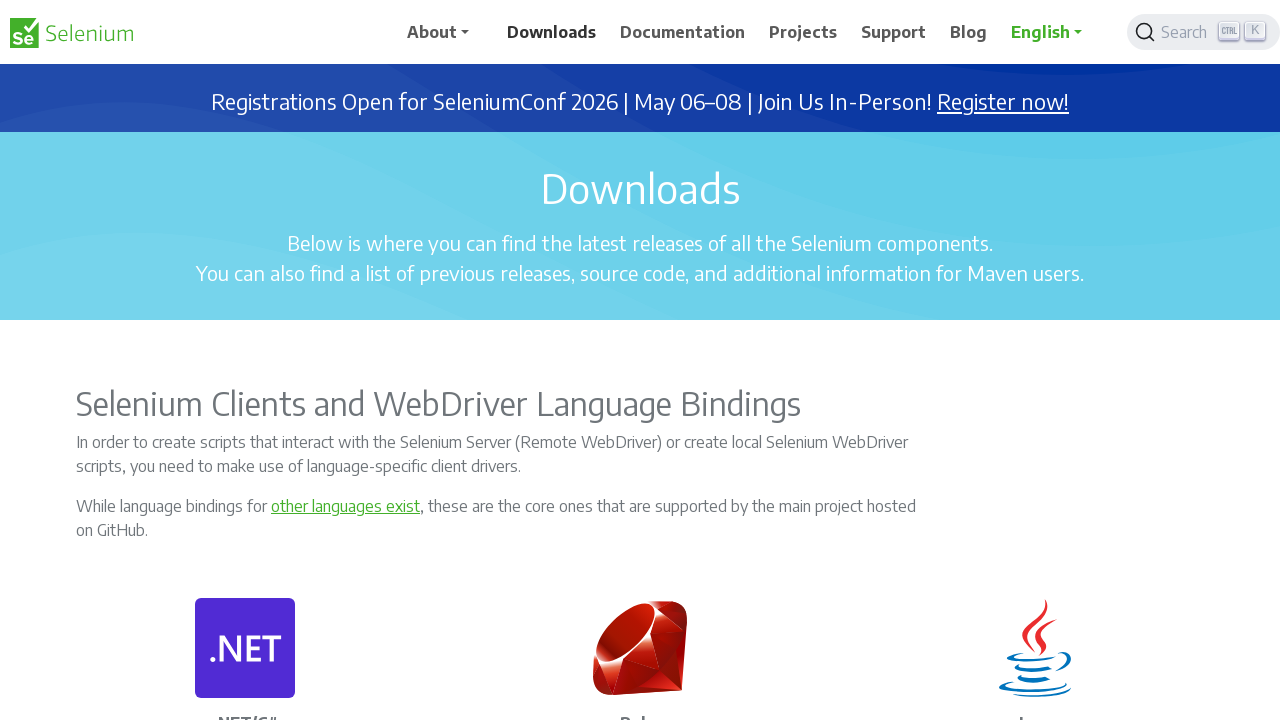

Retrieved Downloads page title
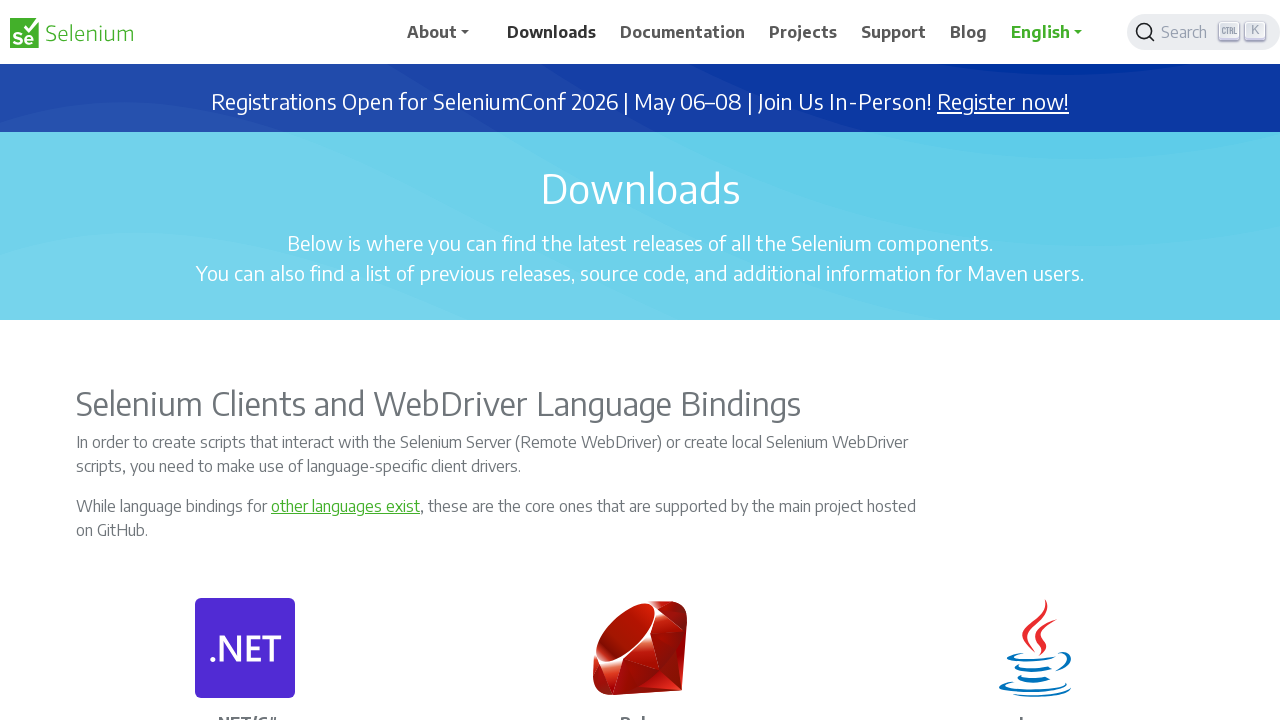

Downloads page title verified successfully
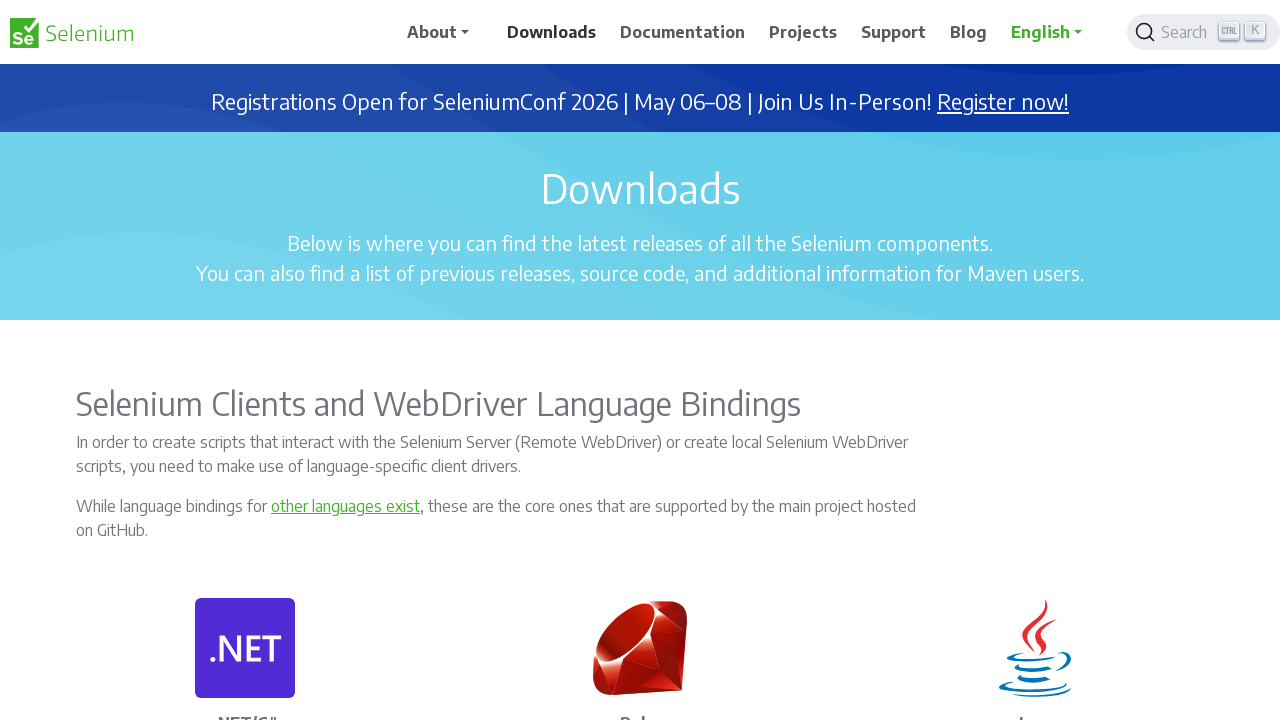

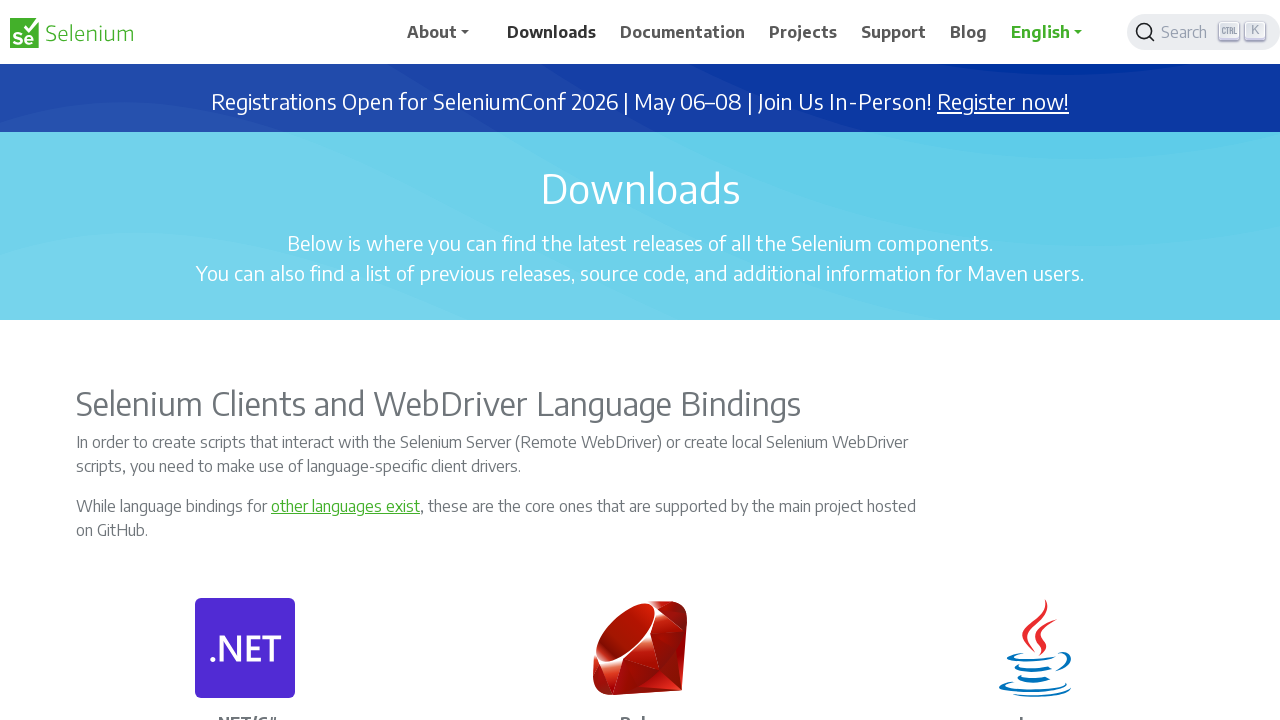